Tests Python.org search functionality by entering "pycon" in the search field and submitting the search

Starting URL: http://www.python.org

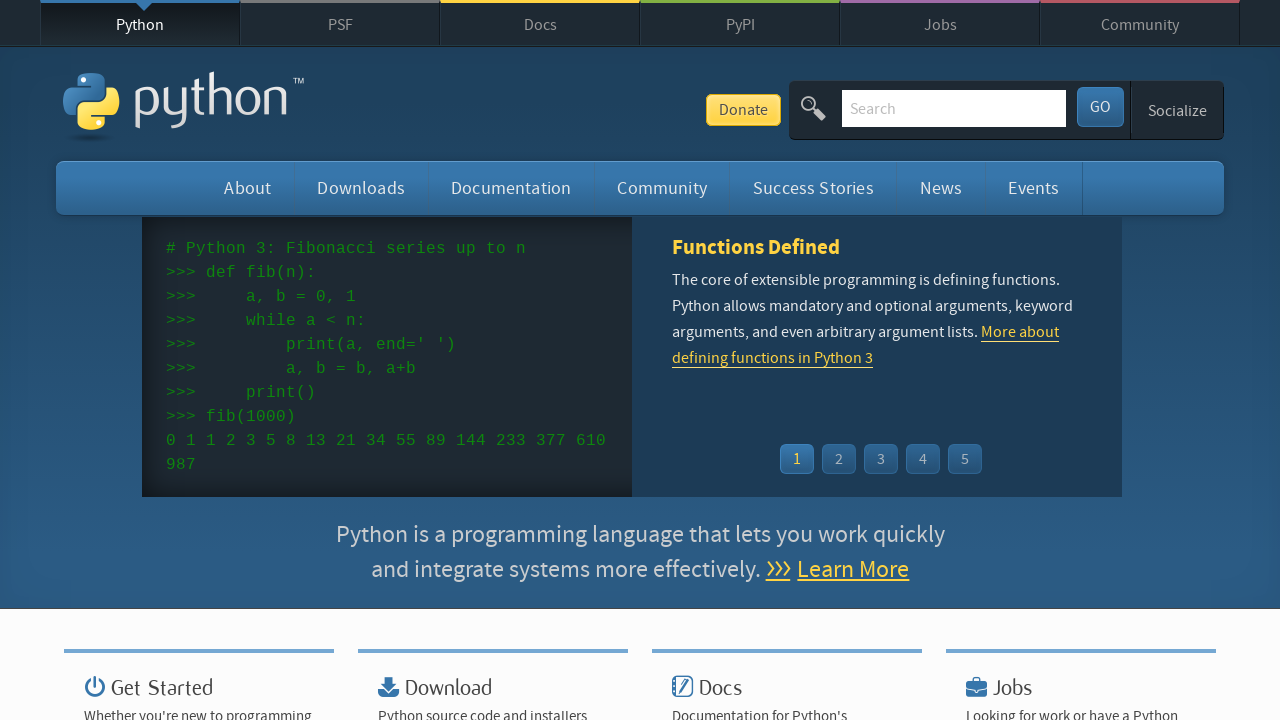

Filled search field with 'pycon' on input[name='q']
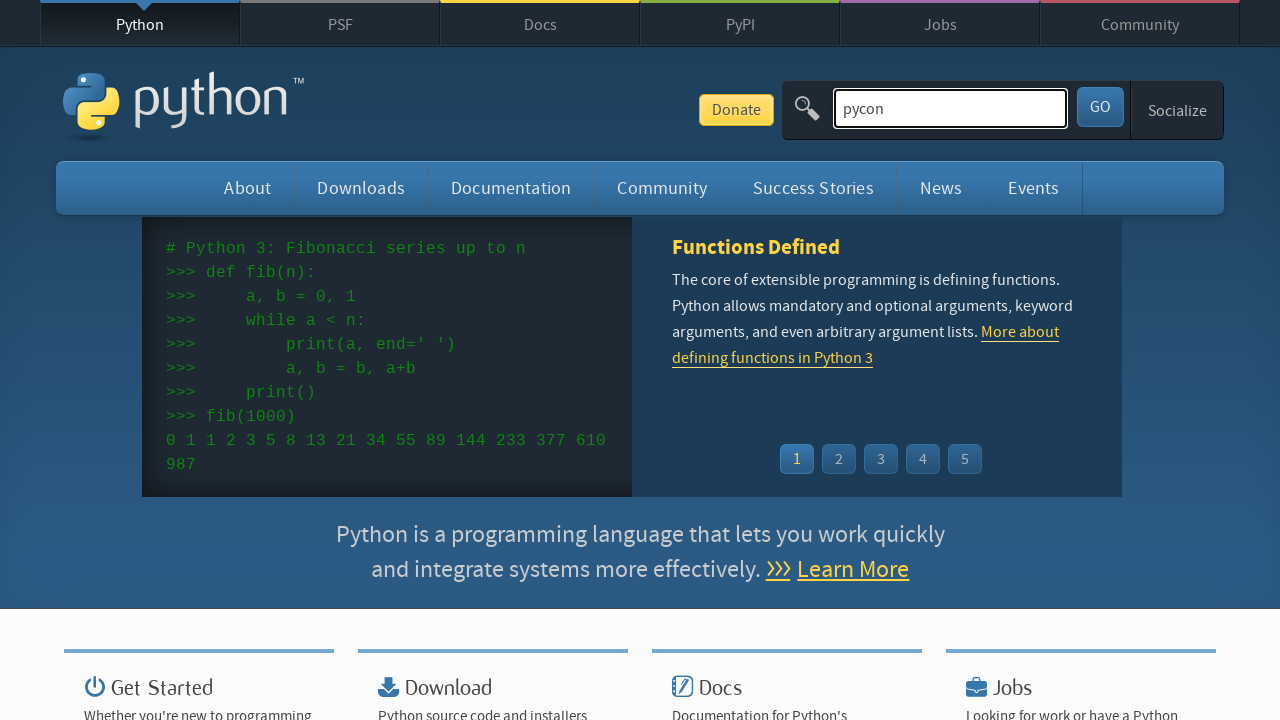

Pressed Enter to submit search query on input[name='q']
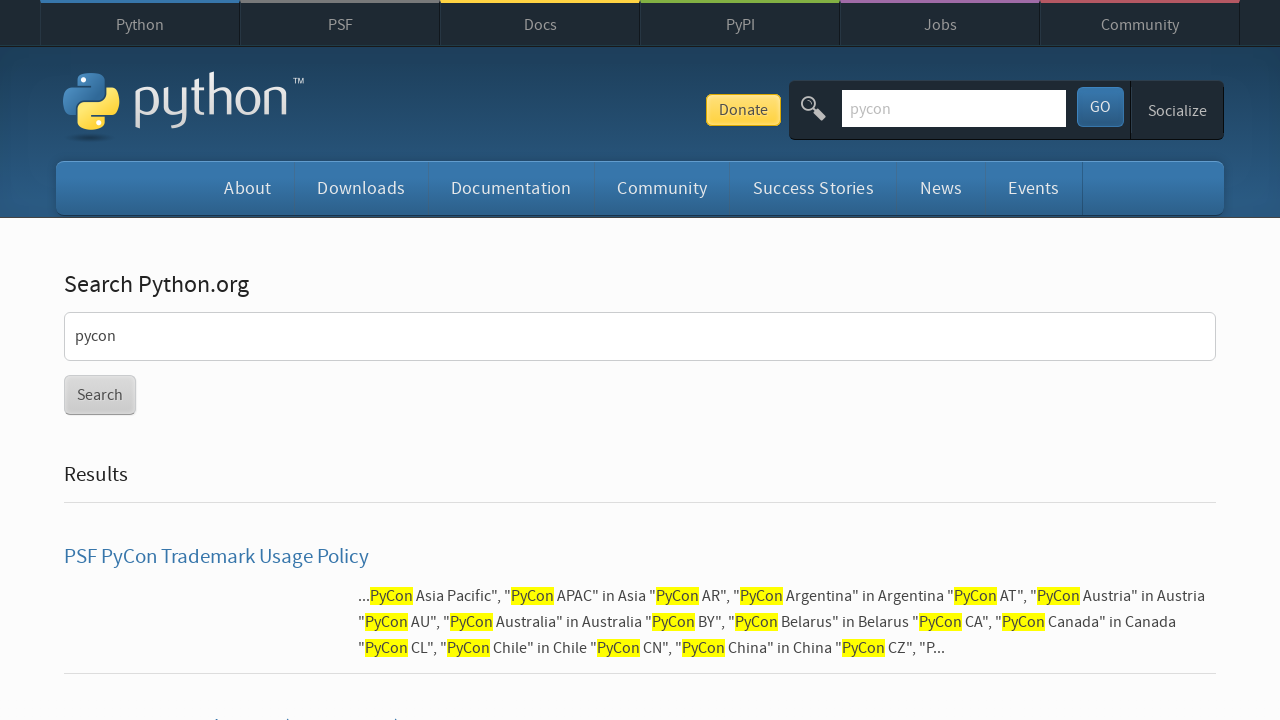

Search results loaded (networkidle state reached)
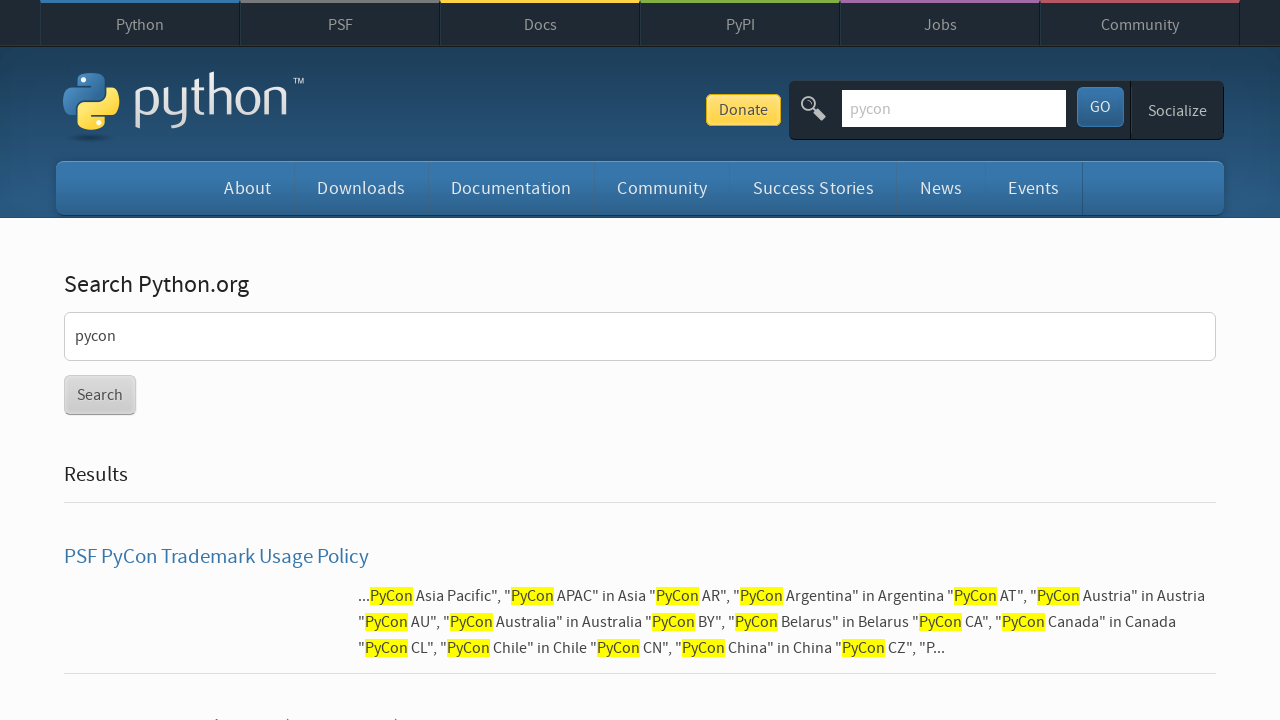

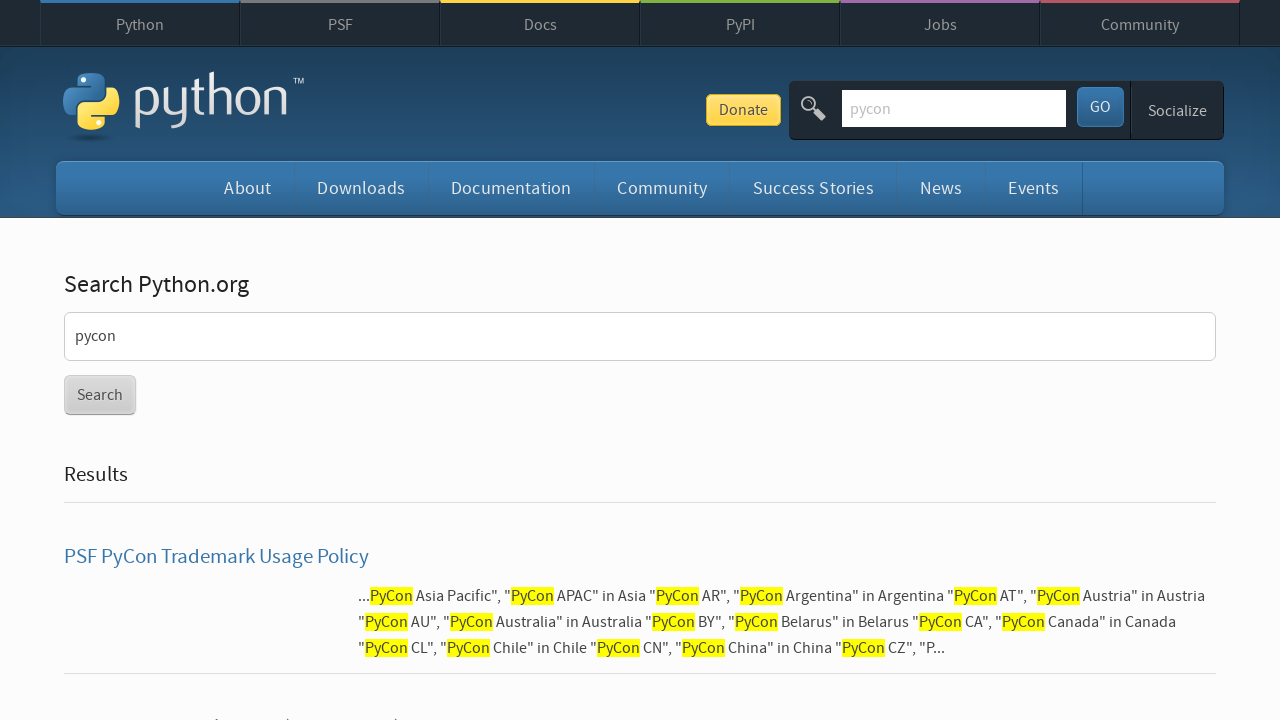